Demonstrates injecting jQuery and jQuery Growl into a page via JavaScript execution, then displaying notification messages on the page for debugging purposes.

Starting URL: http://the-internet.herokuapp.com

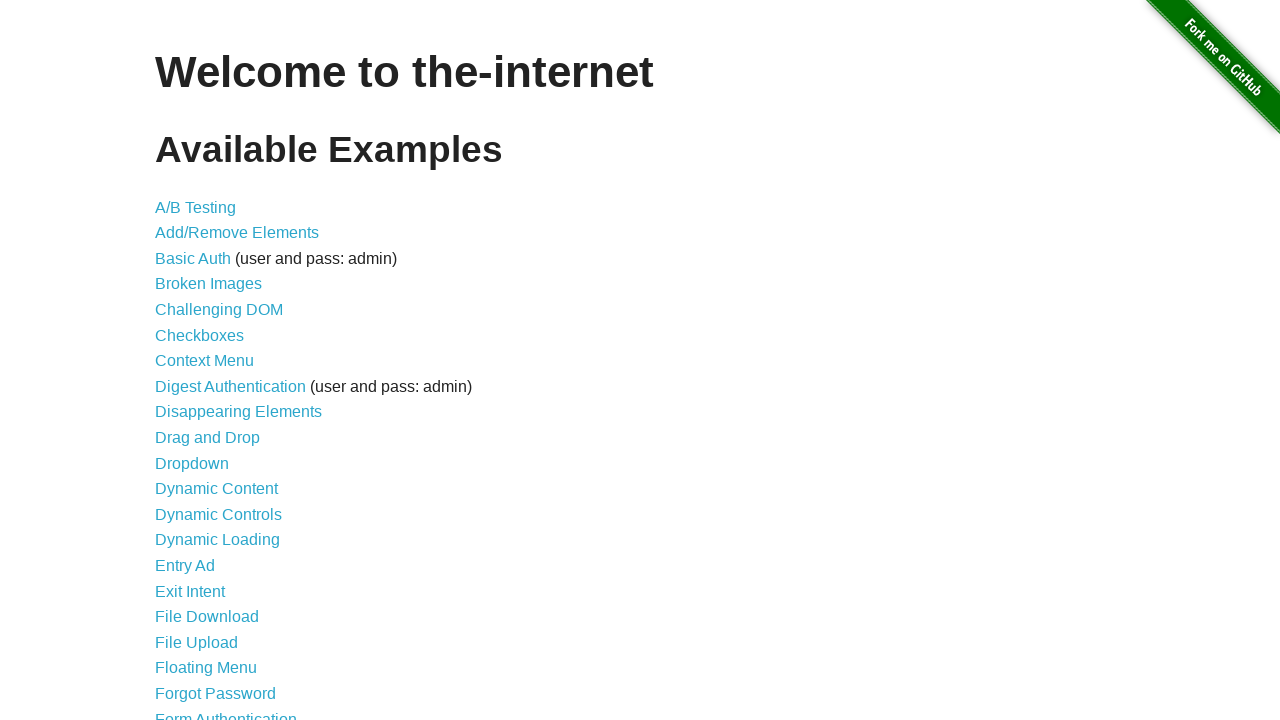

Checked for jQuery and injected it if not present
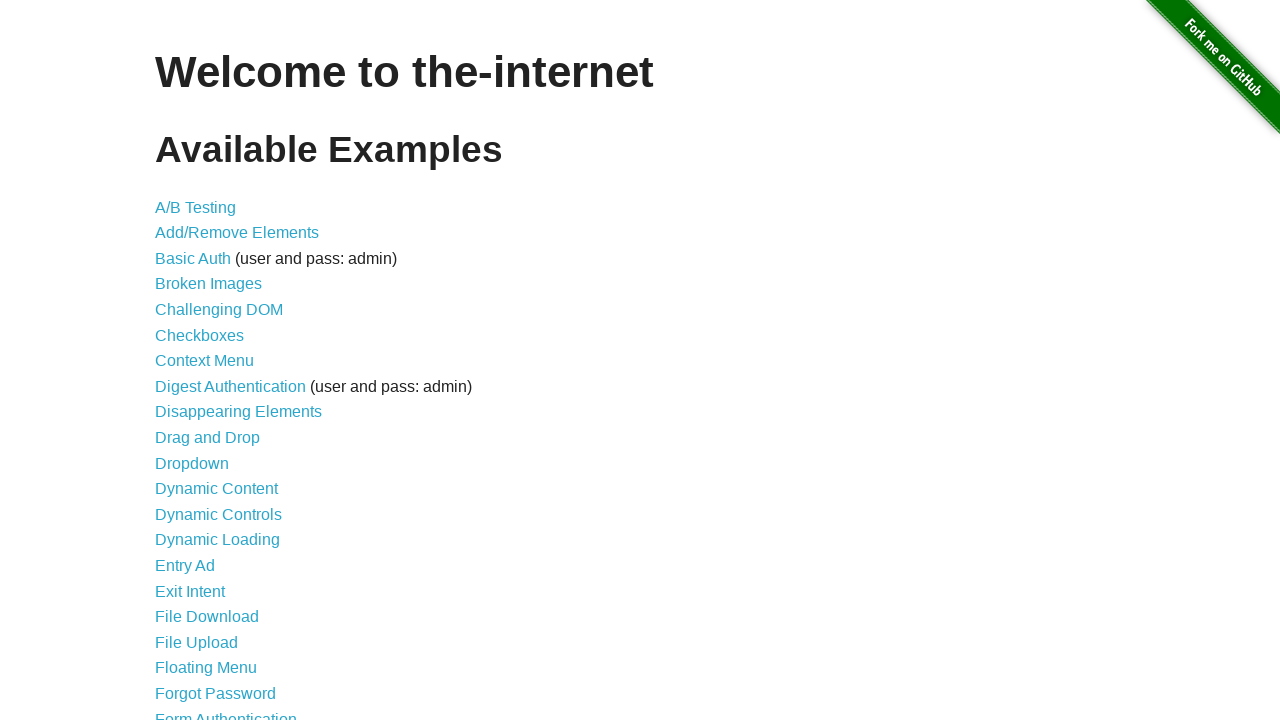

jQuery loaded and available
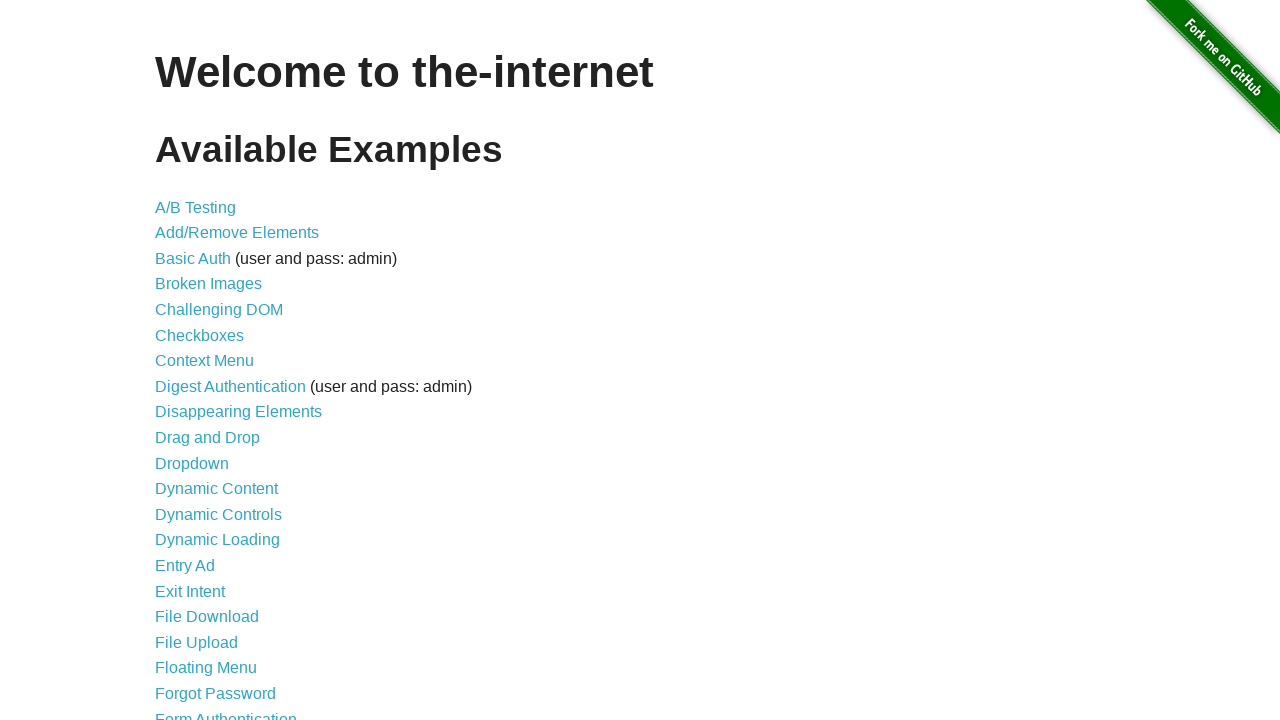

Injected jQuery Growl script
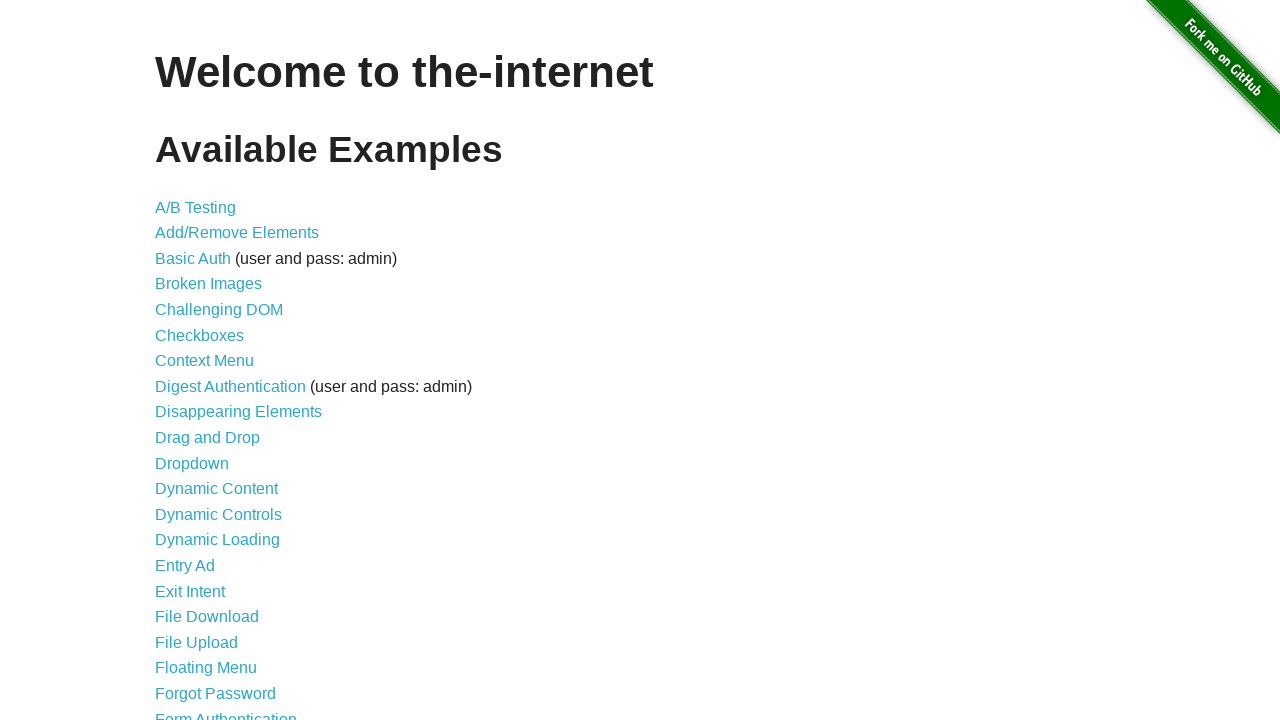

Added jQuery Growl CSS styles to page
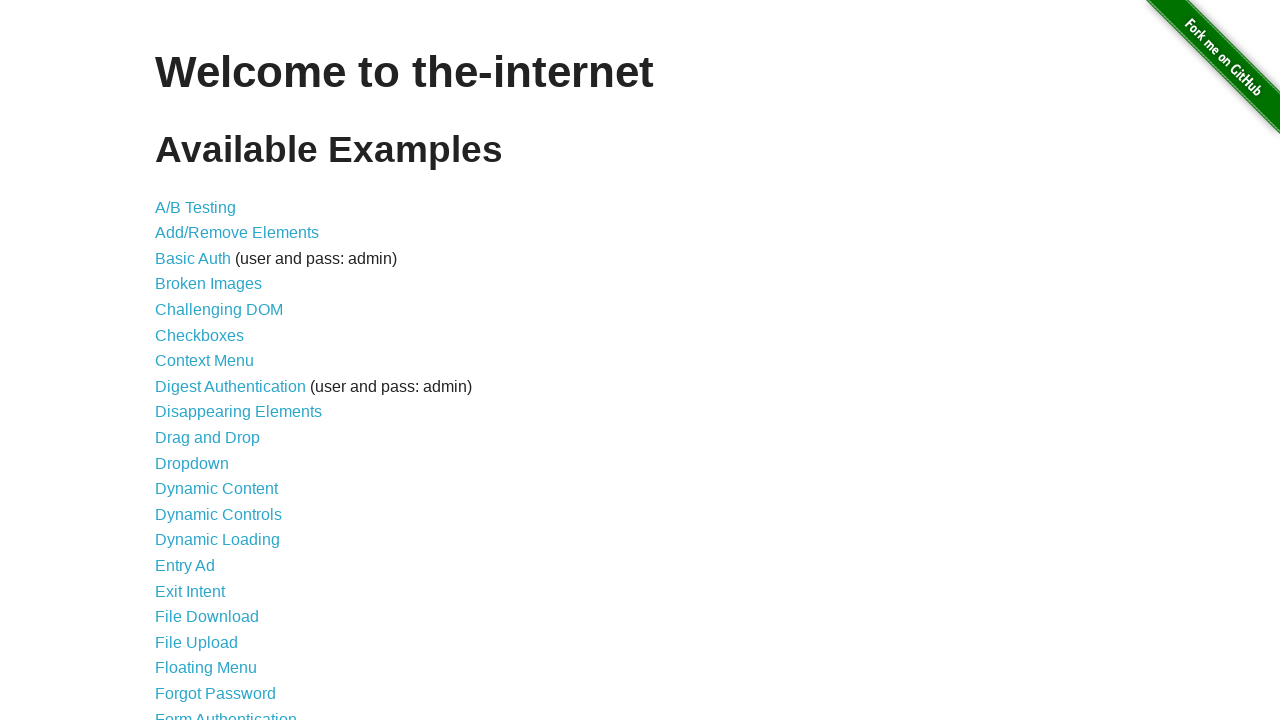

jQuery Growl function is available
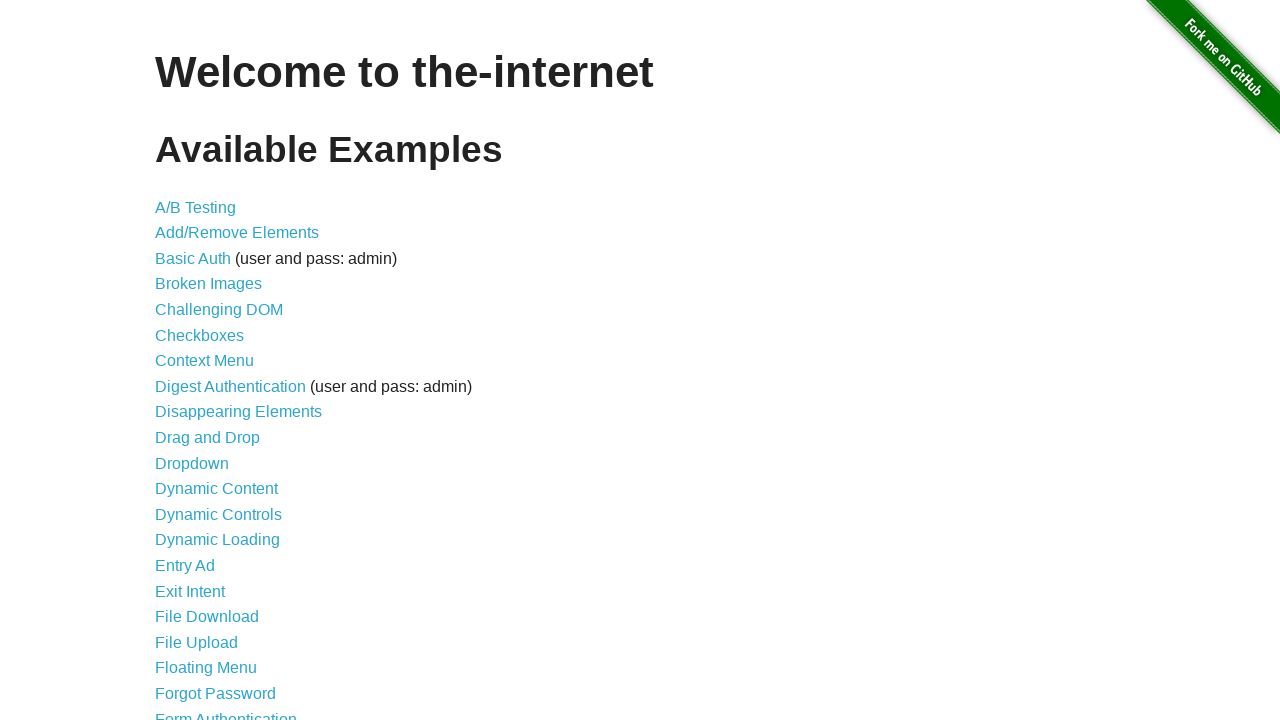

Displayed default growl notification with title 'GET' and message '/'
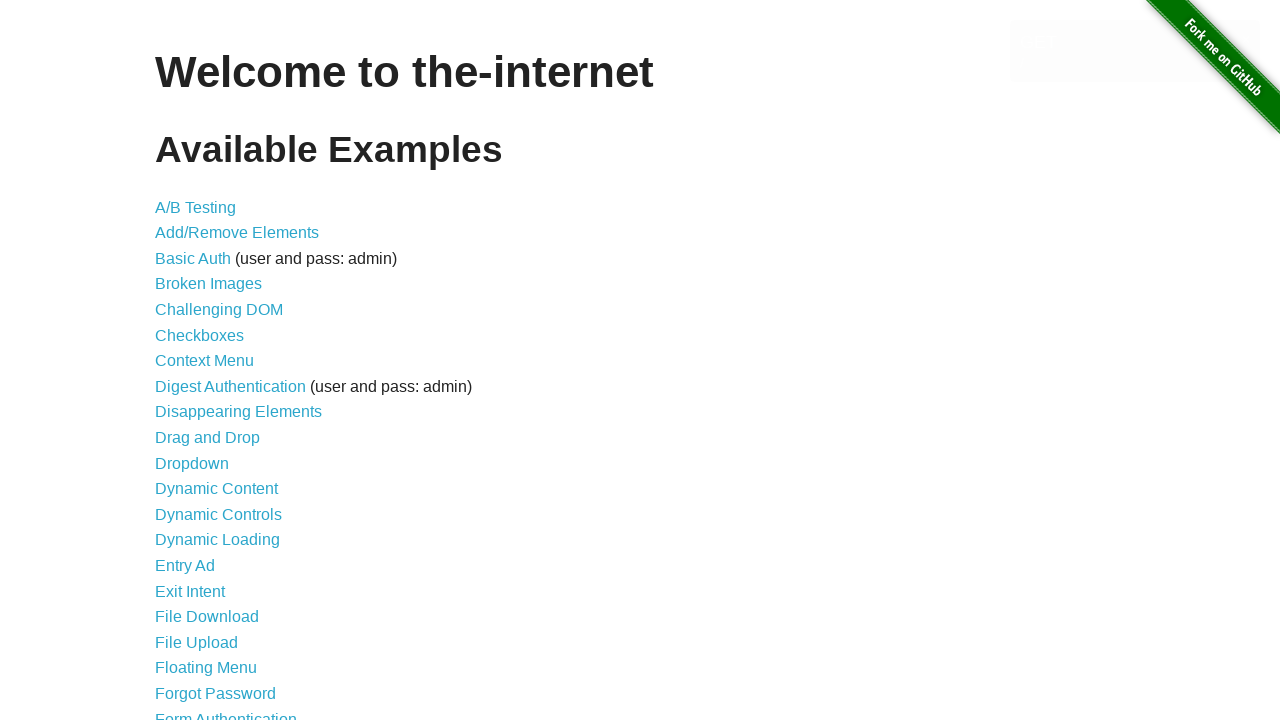

Displayed error growl notification
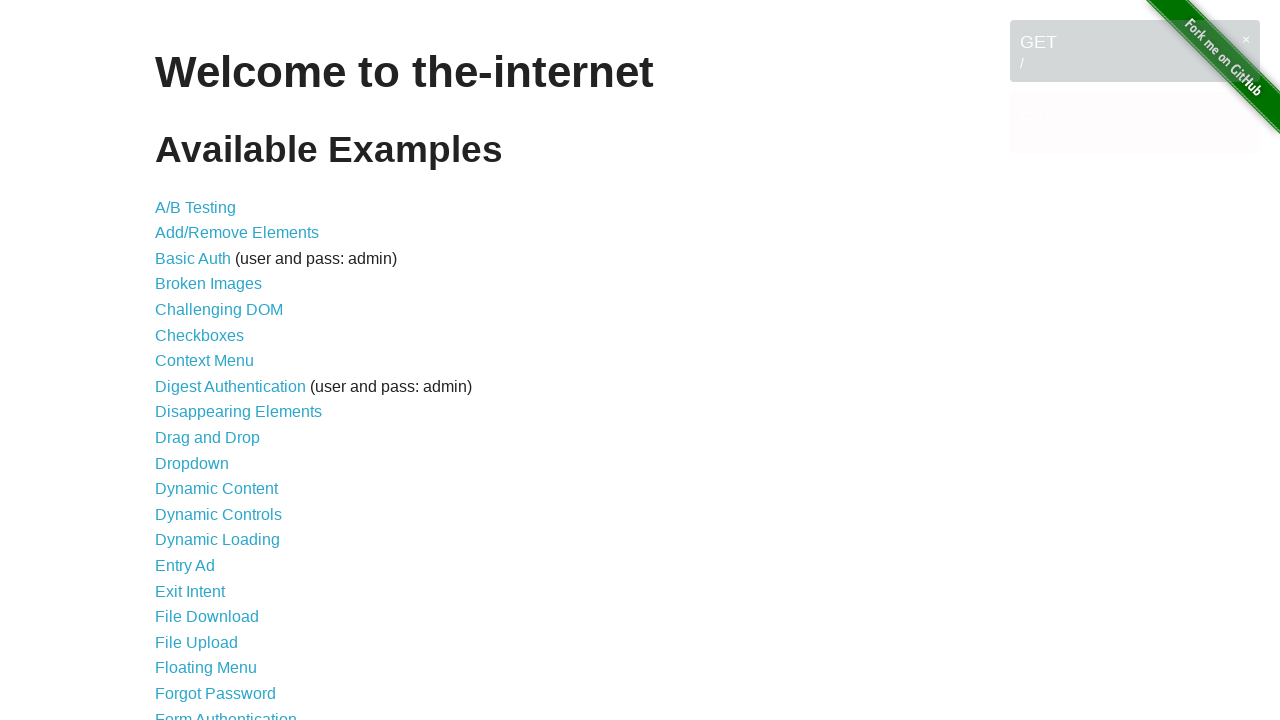

Displayed notice growl notification
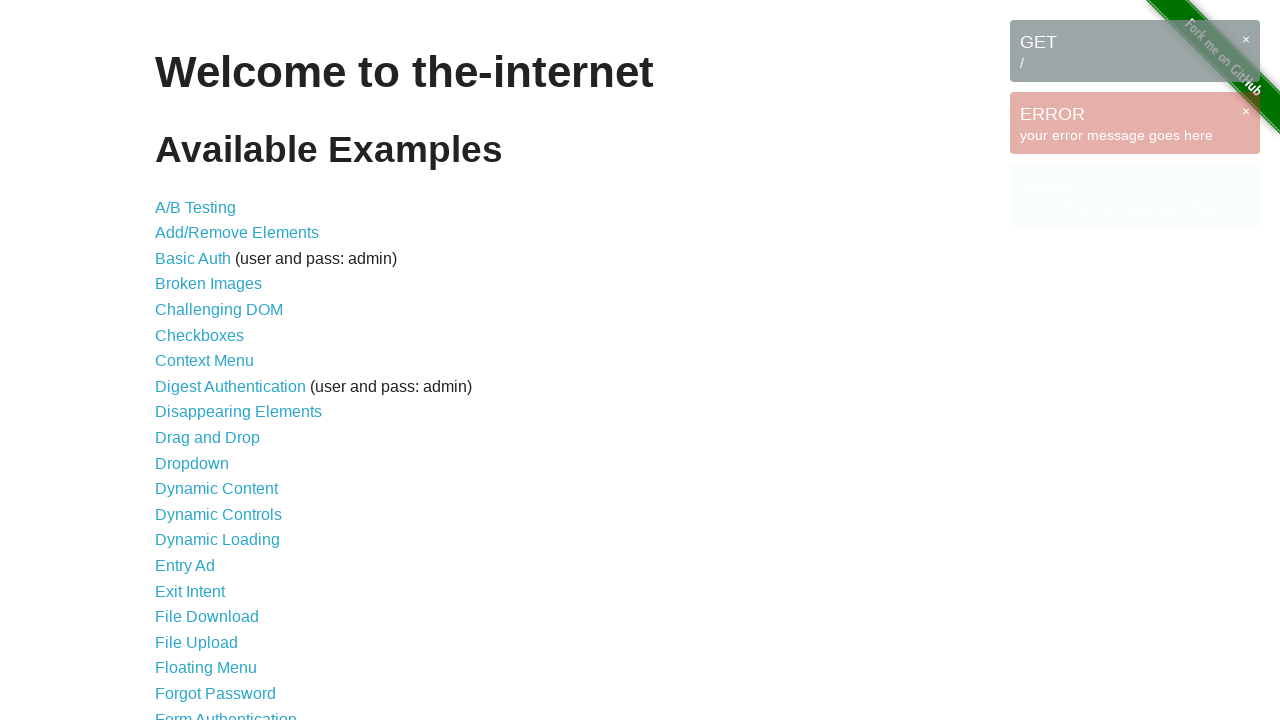

Displayed warning growl notification
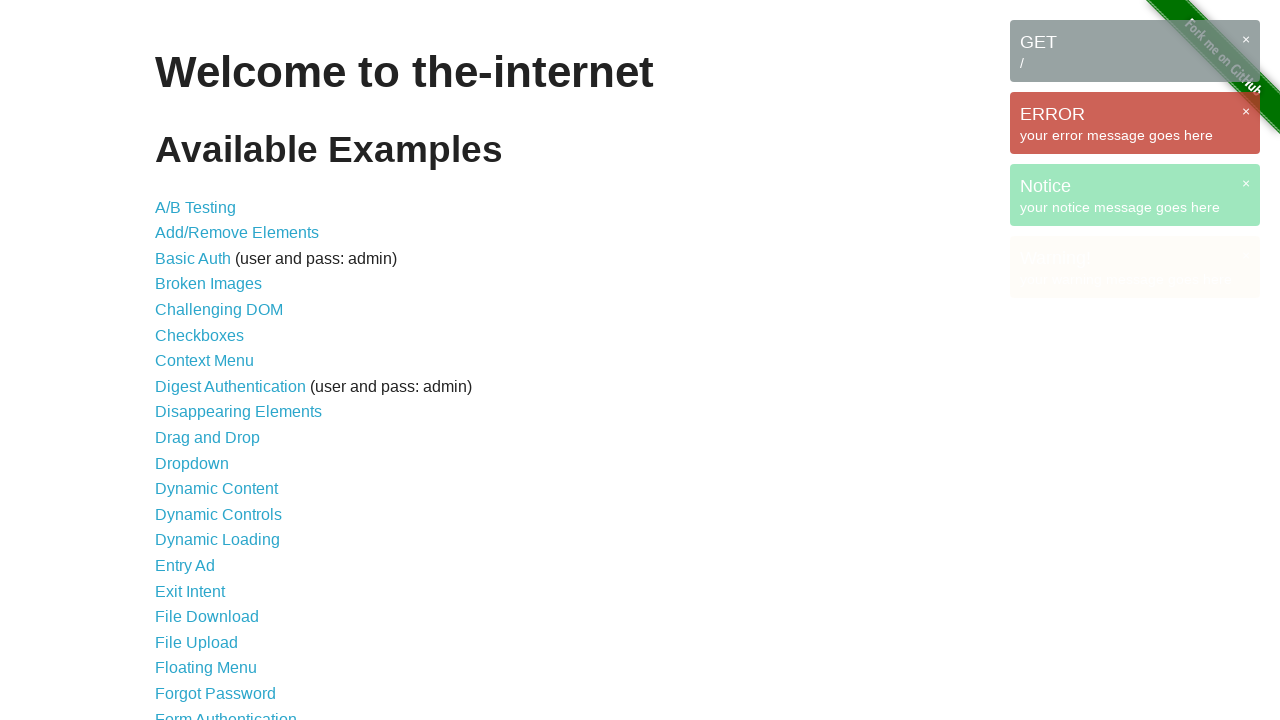

Growl notification messages are visible on page
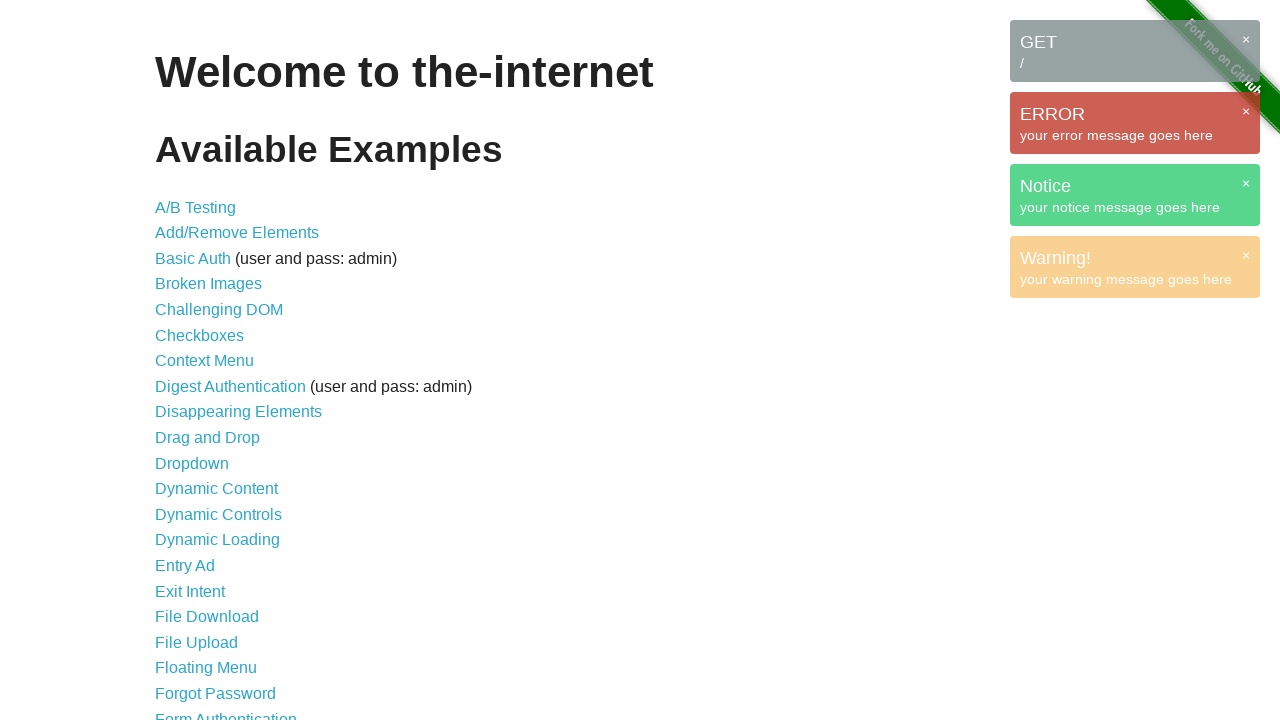

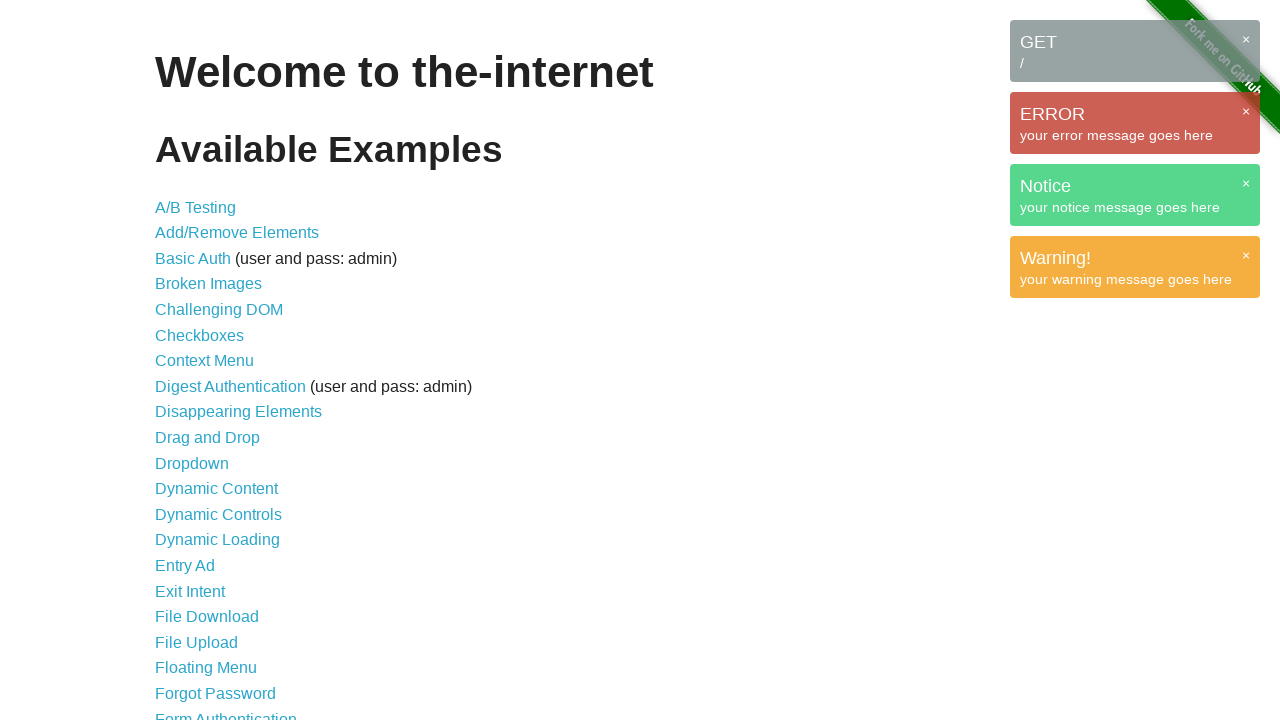